Tests opening and closing the small modal dialog using the close button

Starting URL: https://demoqa.com

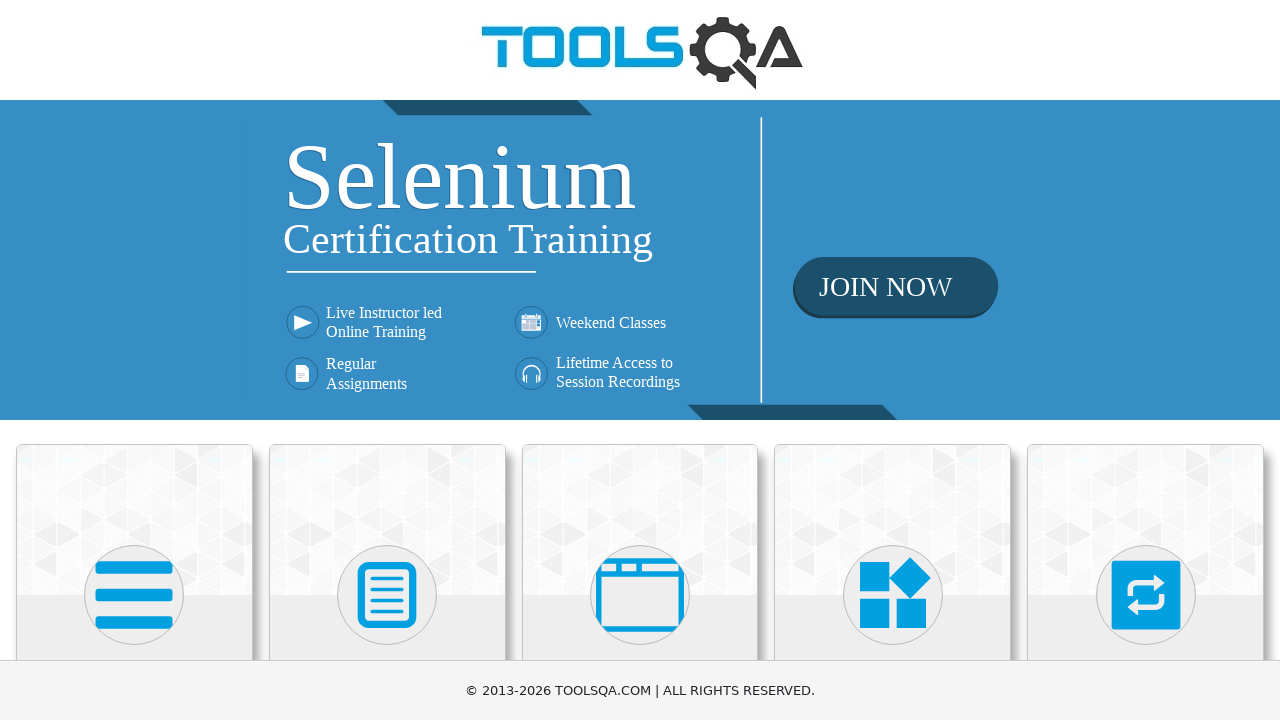

Clicked on 'Alerts, Frame & Windows' navigation link at (640, 360) on text=Alerts, Frame & Windows
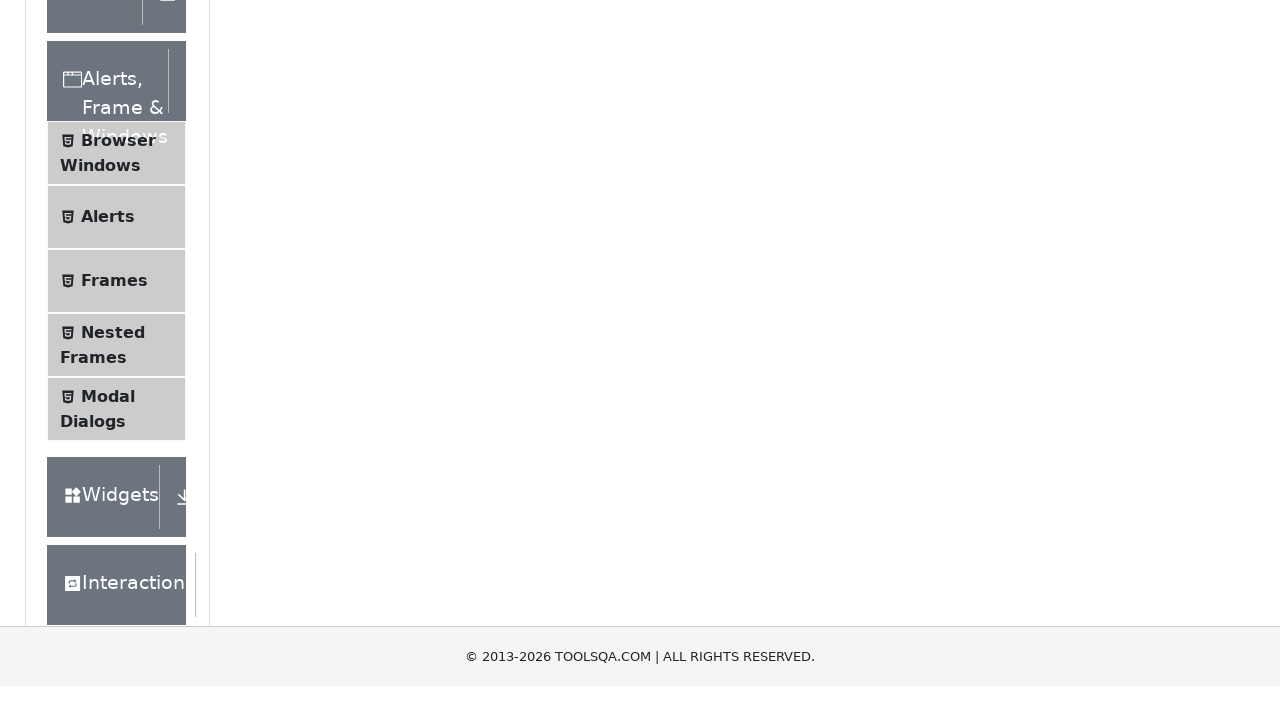

Waited for navigation to Alerts & Windows page
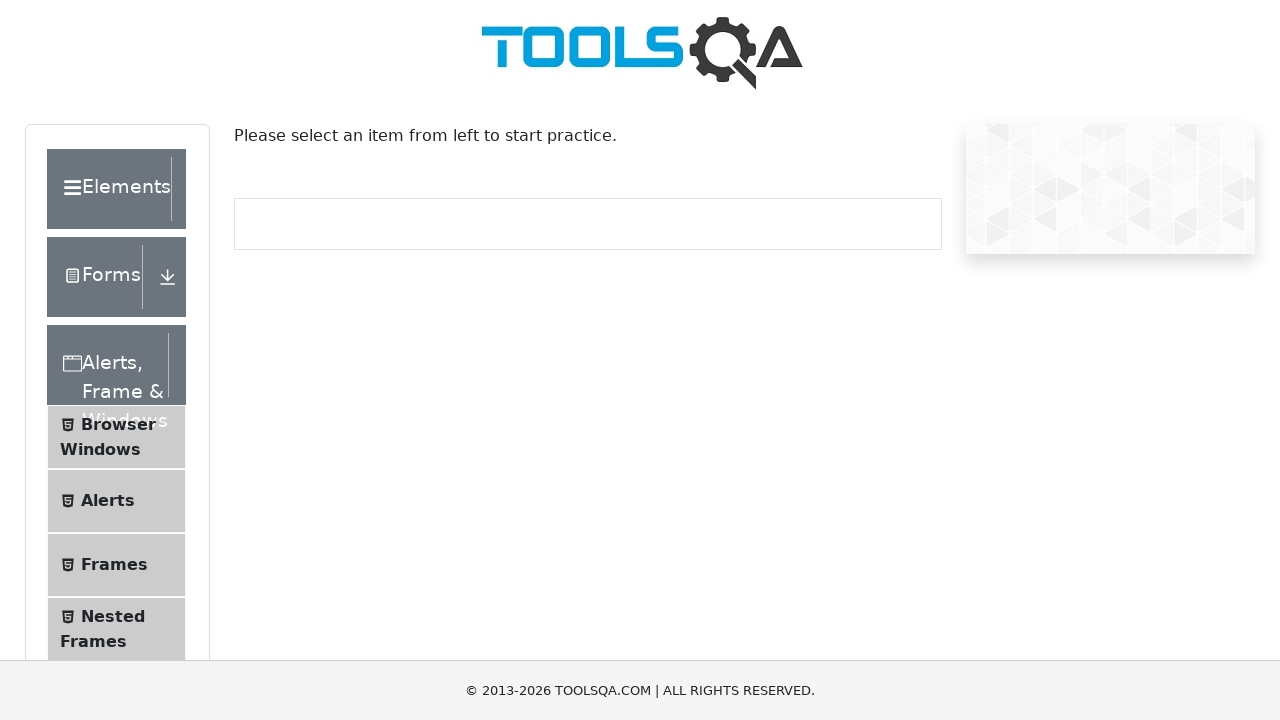

Clicked on 'Modal Dialogs' option at (108, 348) on text=Modal Dialogs
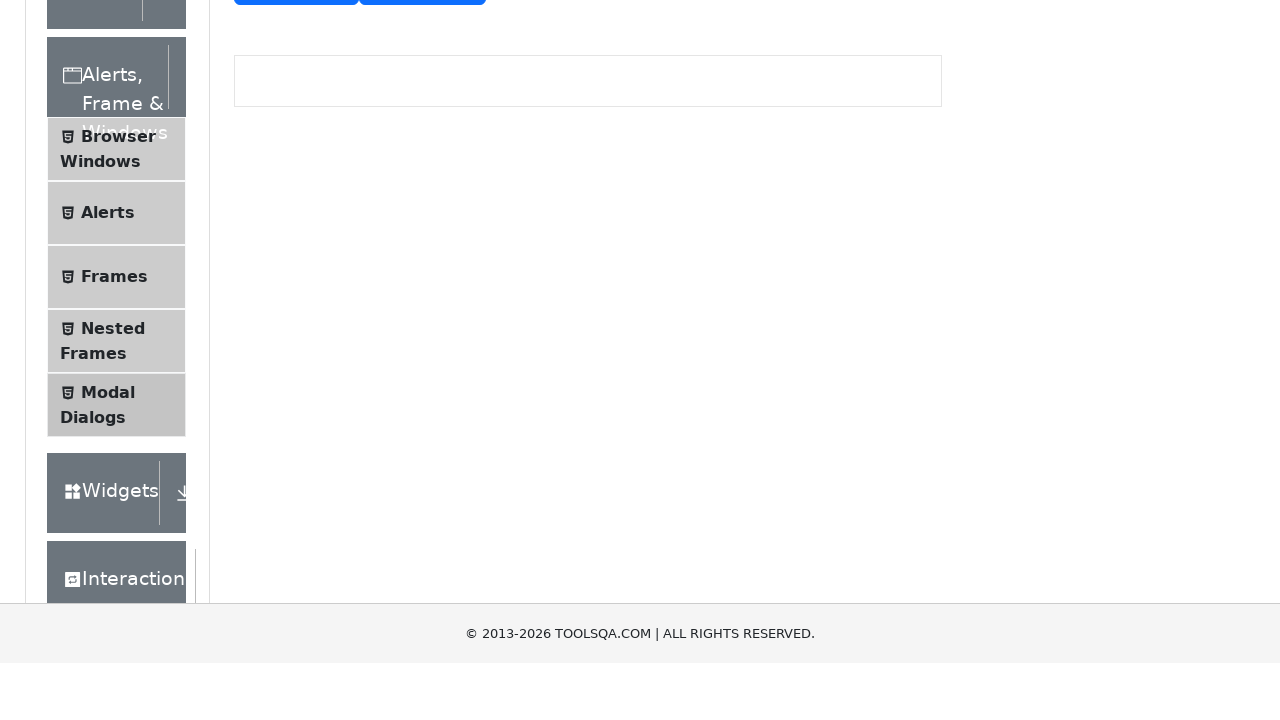

Clicked button to open small modal dialog at (296, 274) on #showSmallModal
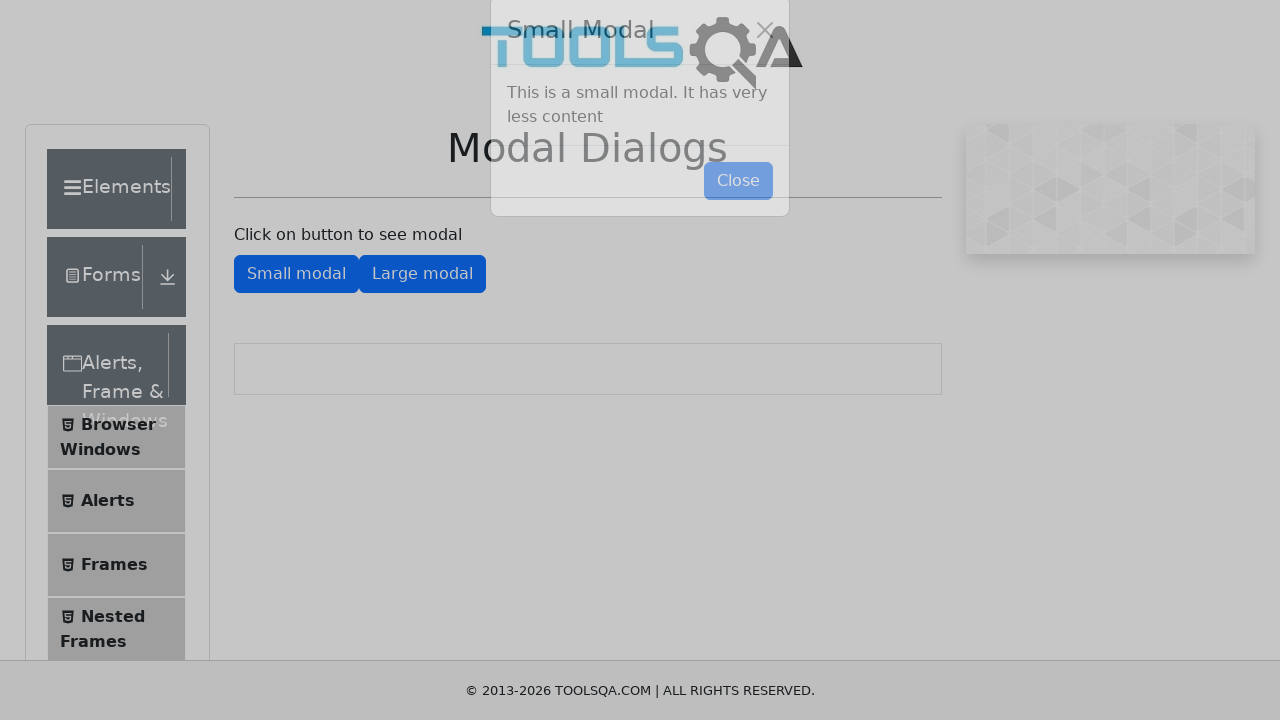

Verified small modal dialog is displayed
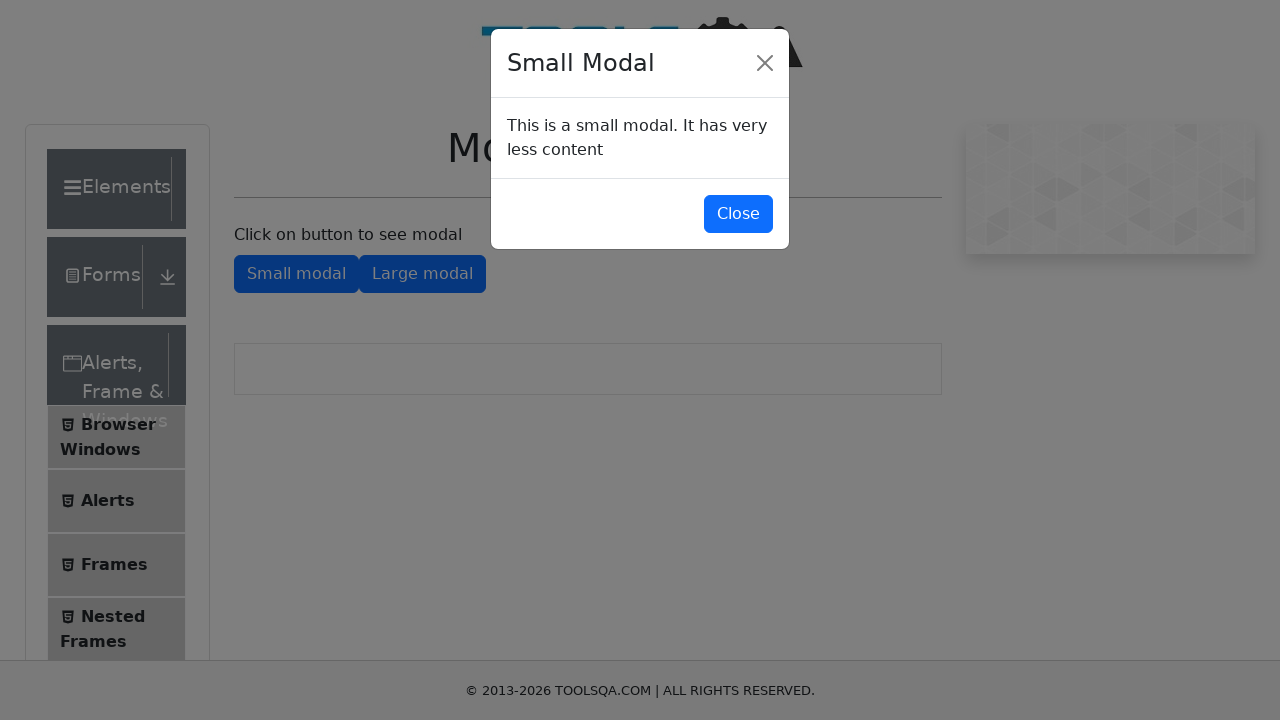

Clicked close button to close the small modal at (738, 214) on #closeSmallModal
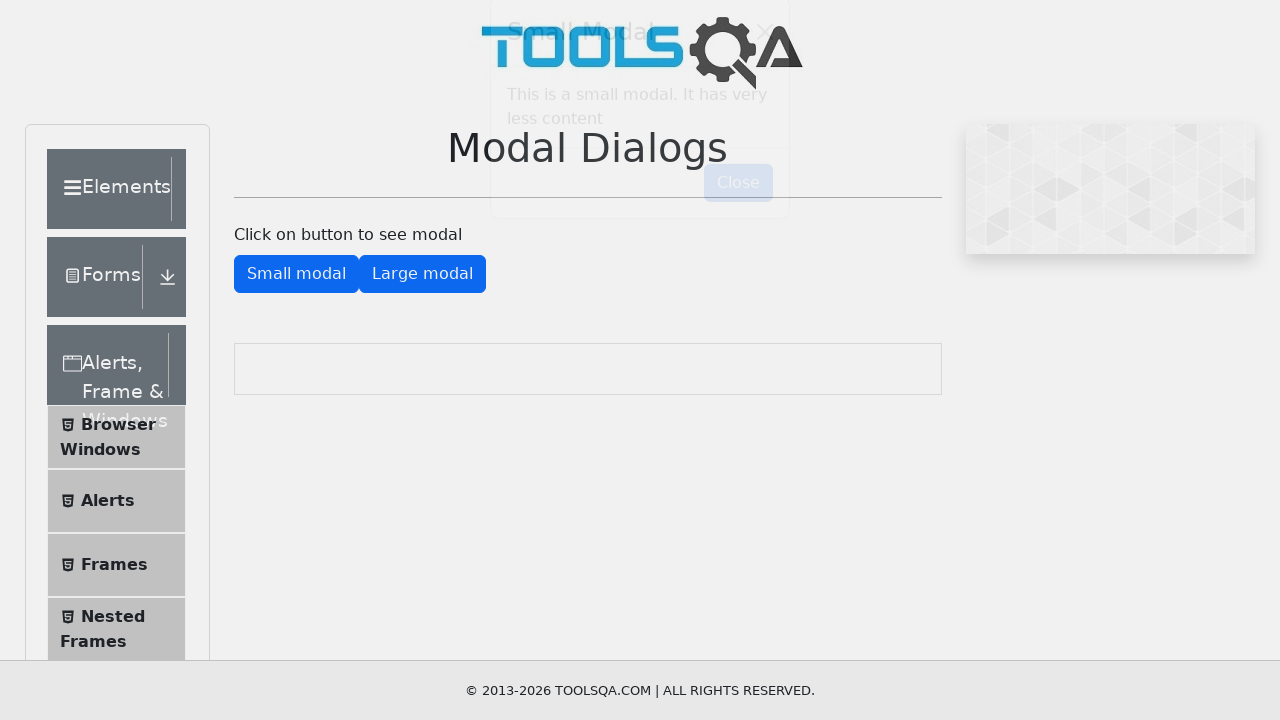

Verified small modal dialog is closed and hidden
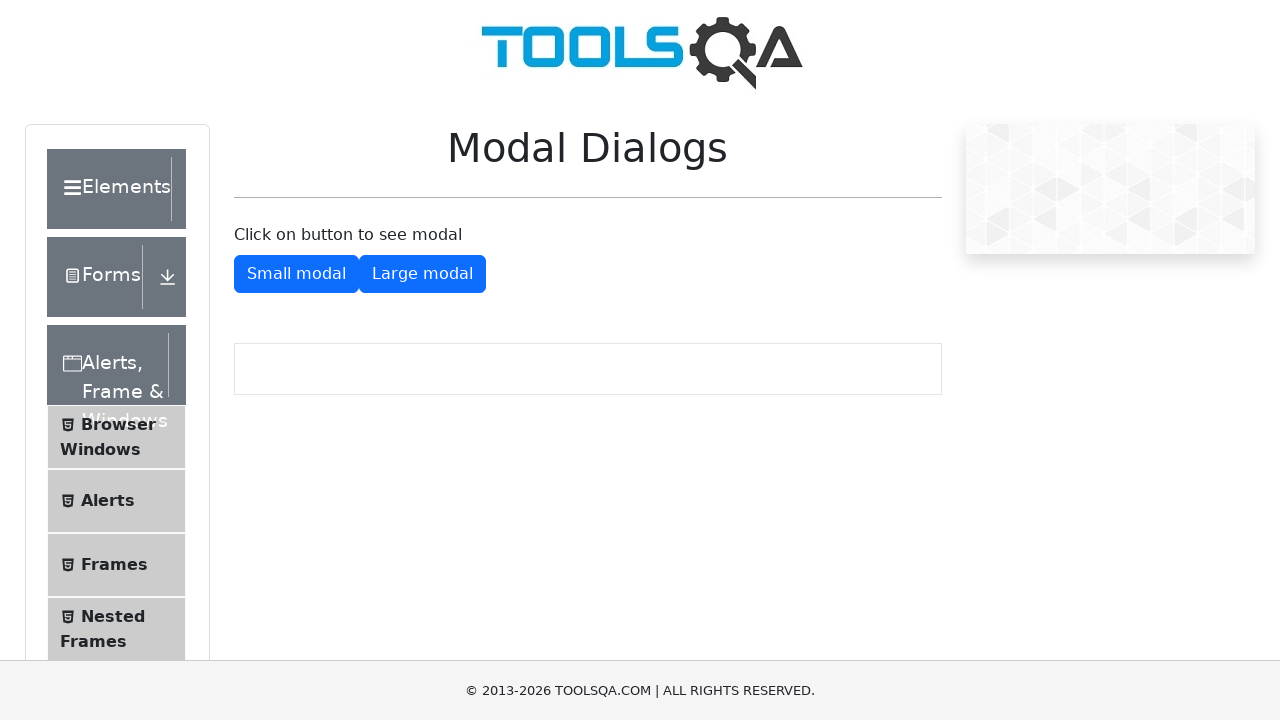

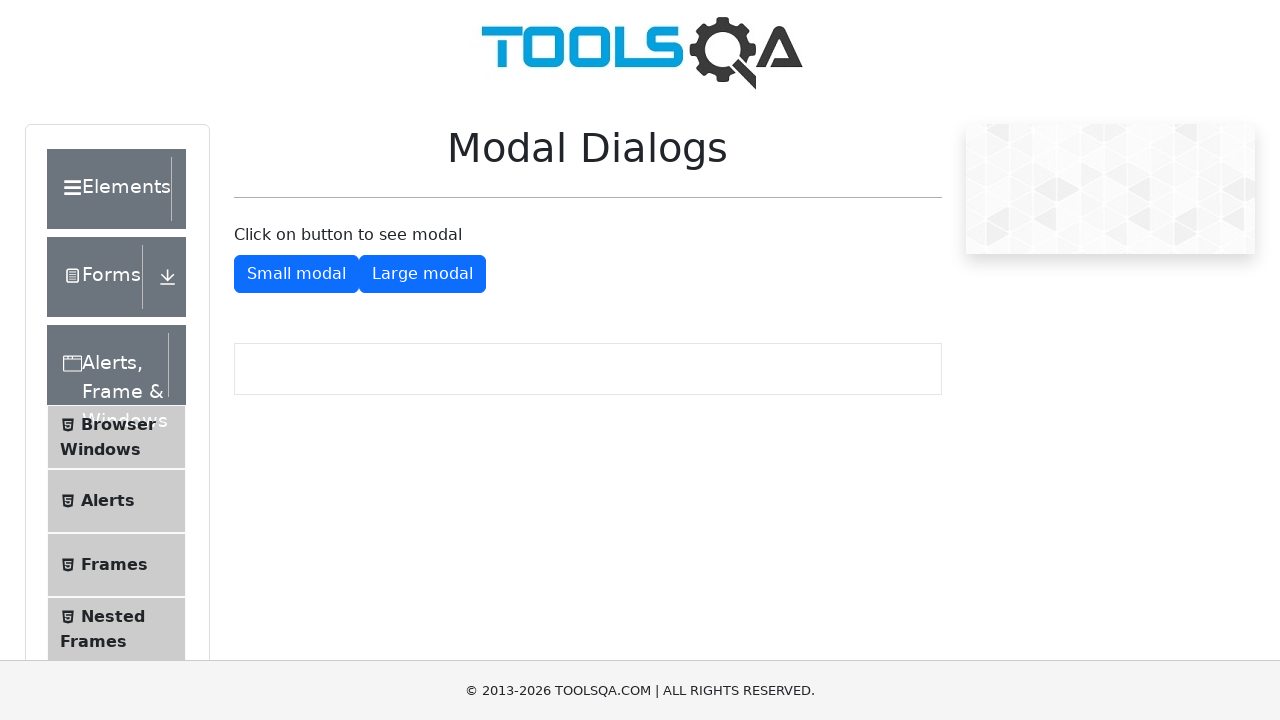